Tests a text box form by filling in user name, email, current address, and permanent address fields, then submitting the form.

Starting URL: https://demoqa.com/text-box

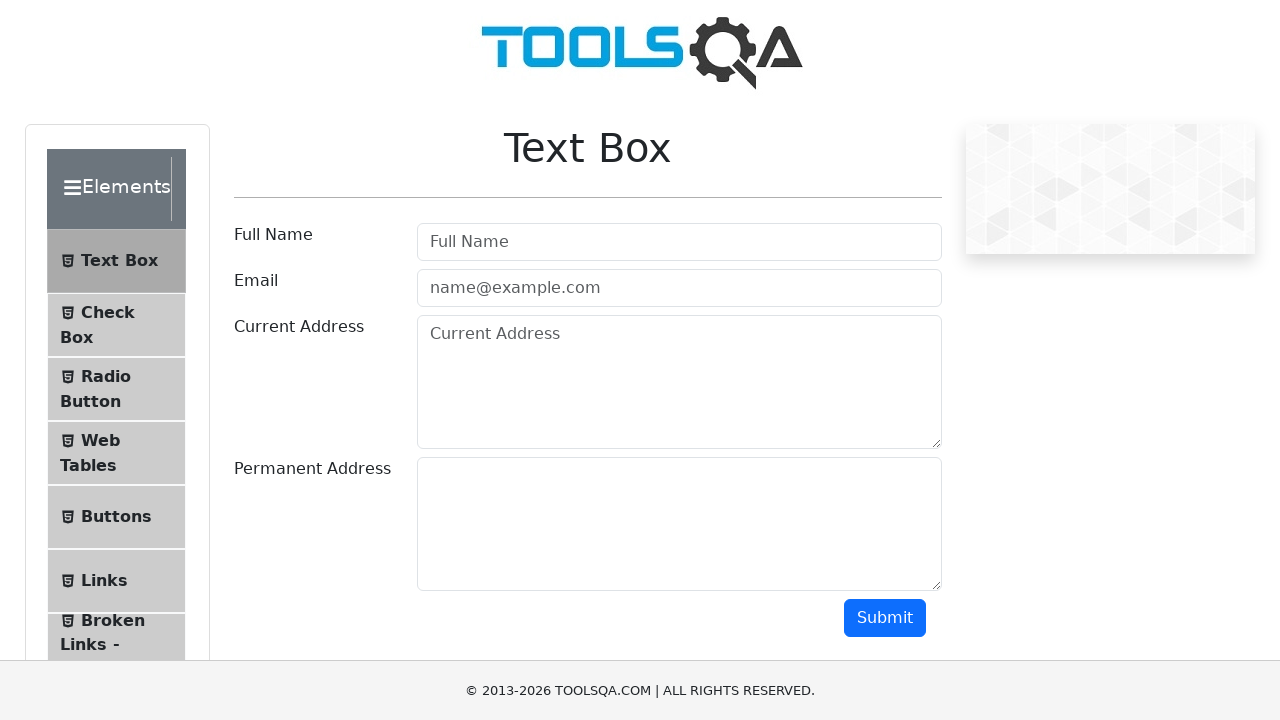

Filled user name field with 'Marcus' on #userName
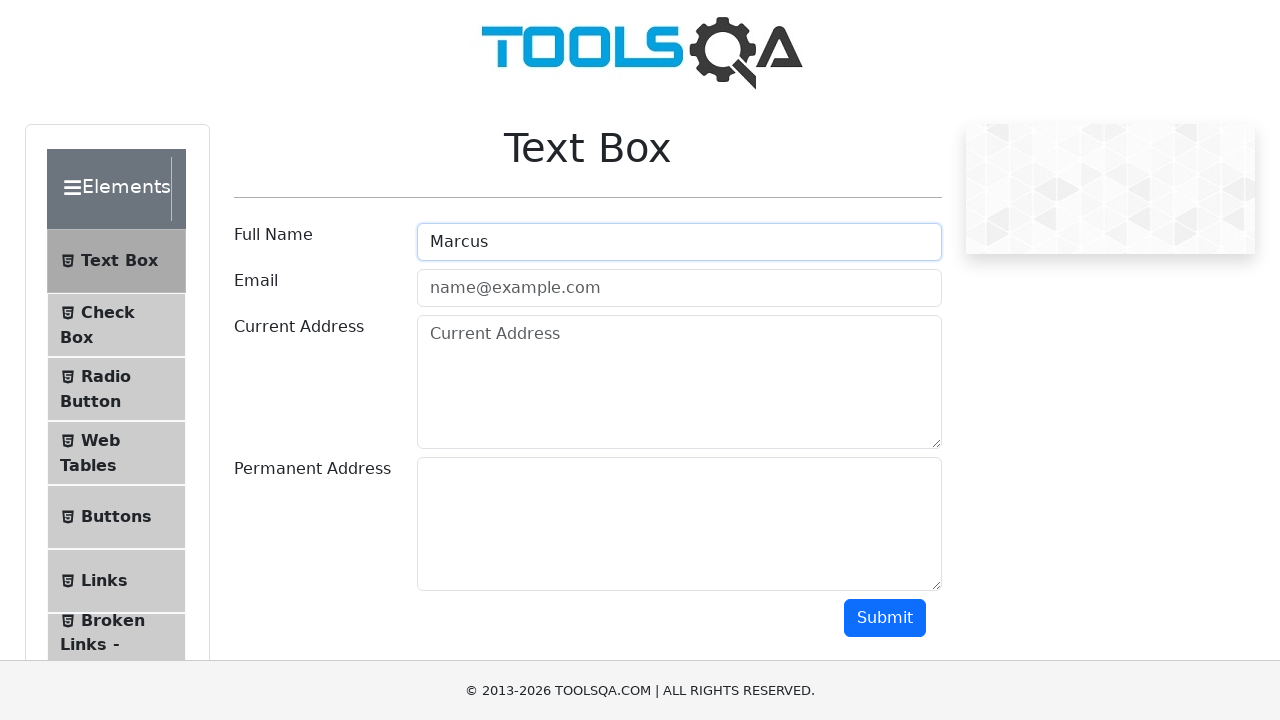

Filled email field with 'marcus.test@example.com' on #userEmail
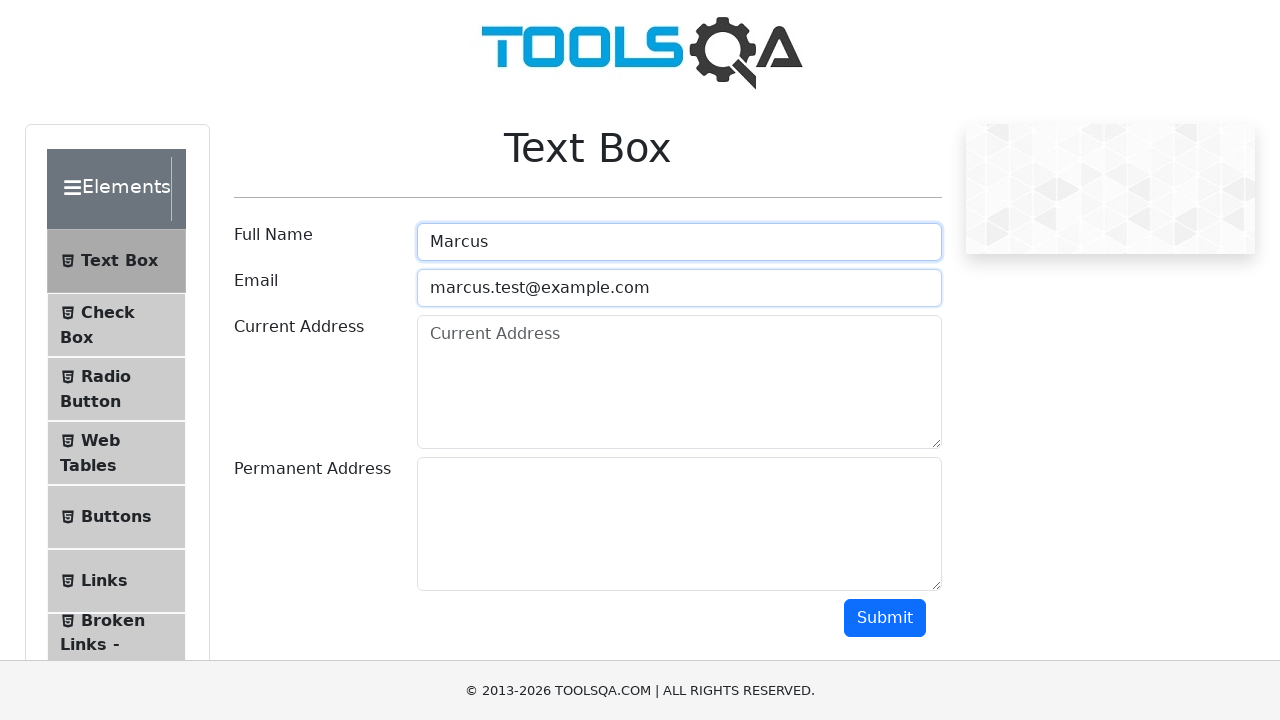

Filled current address field with '123 Main Street, Apt 4B' on #currentAddress
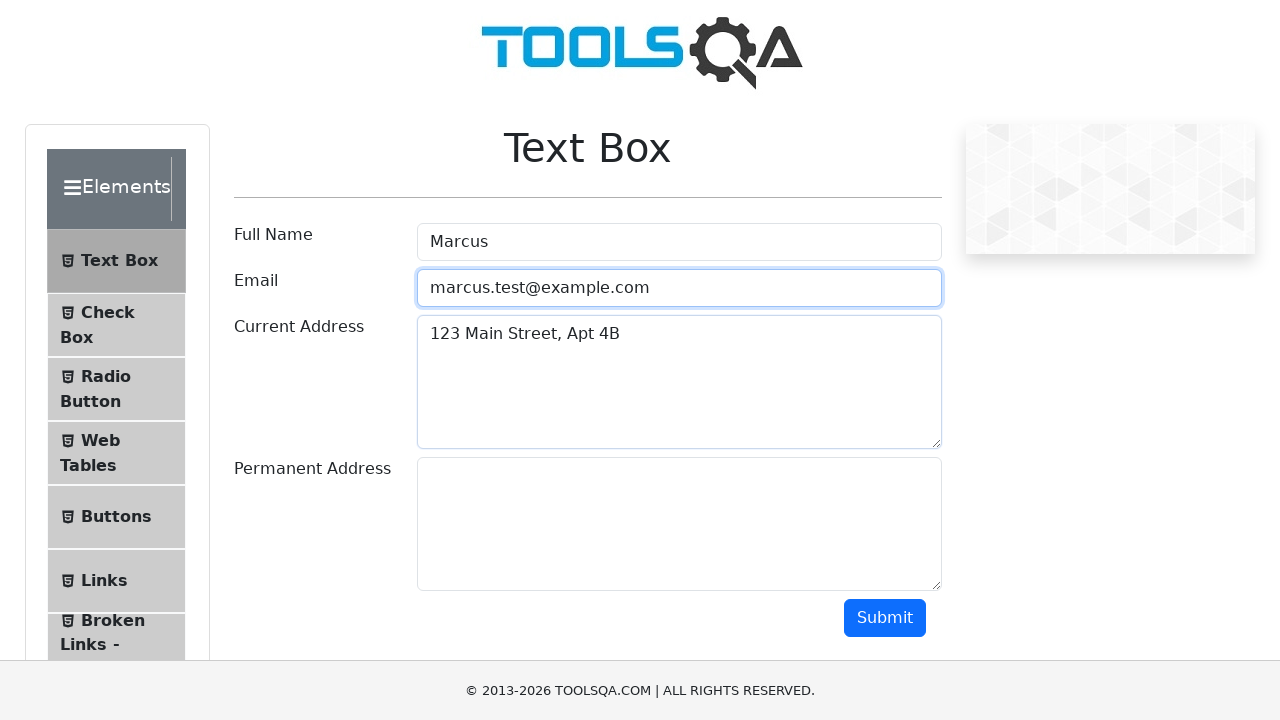

Filled permanent address field with '456 Oak Avenue, Suite 200' on #permanentAddress
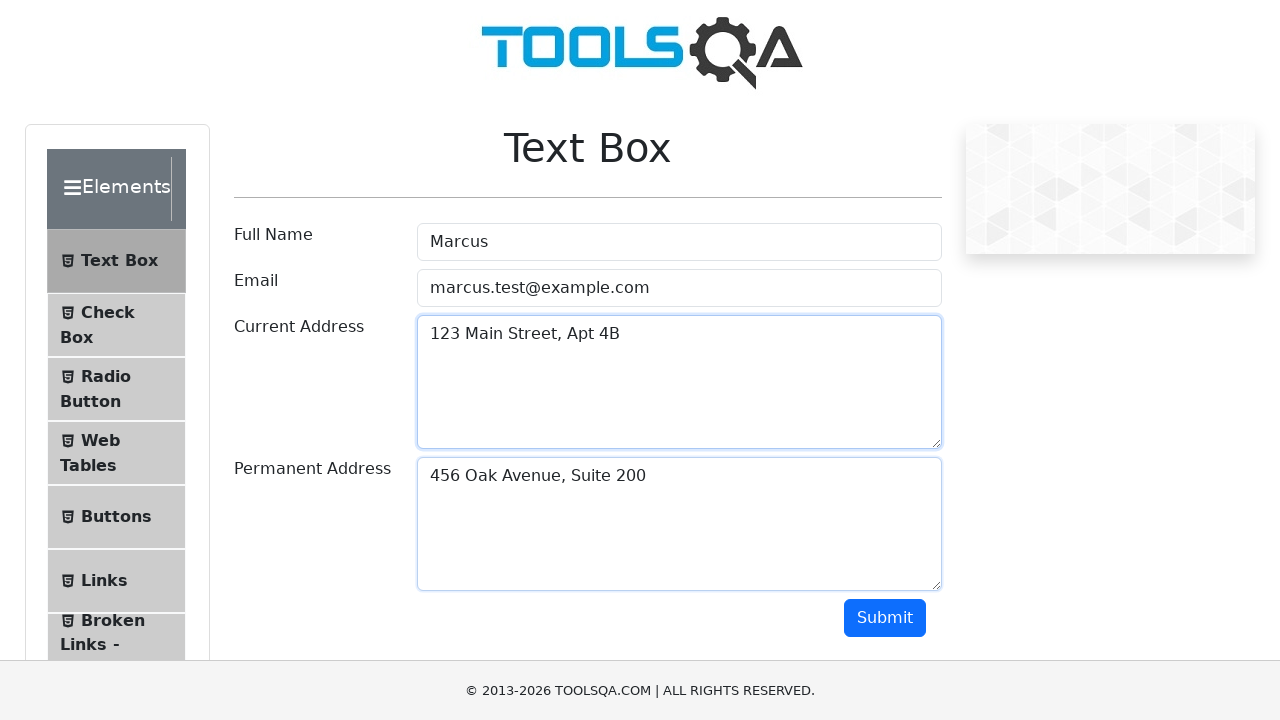

Scrolled down to reveal submit button
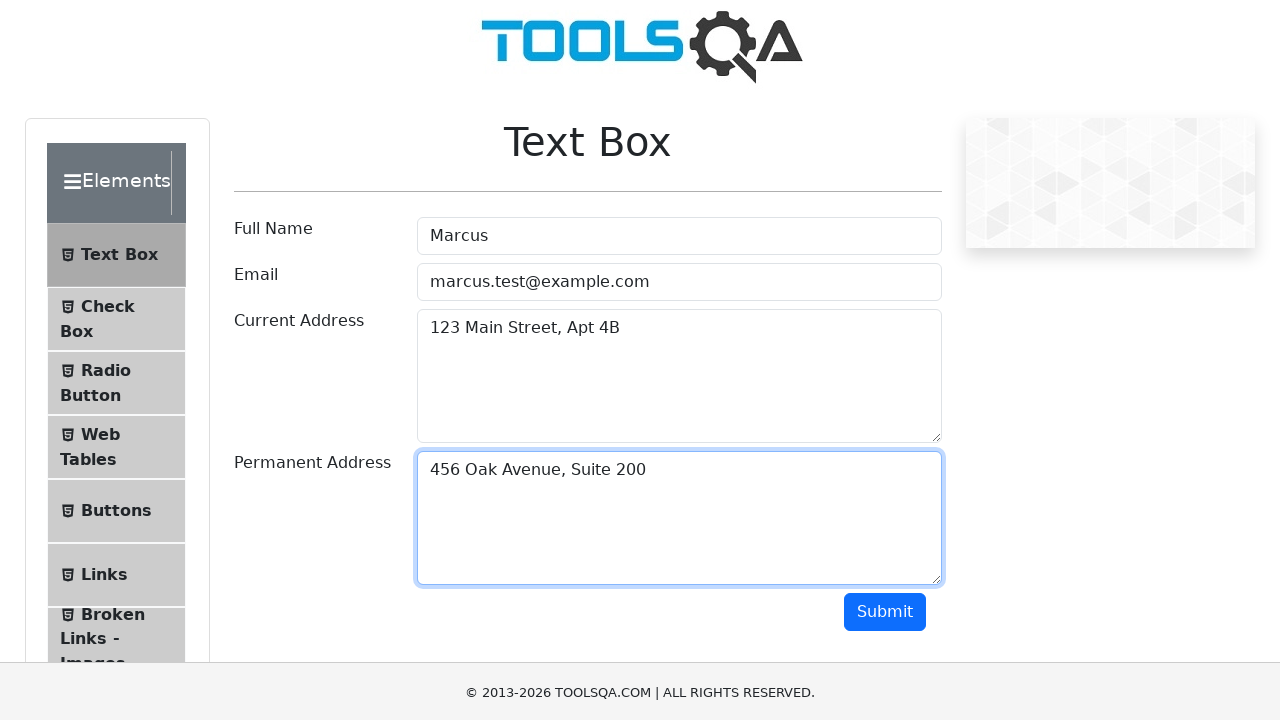

Clicked submit button to submit form at (885, 318) on #submit
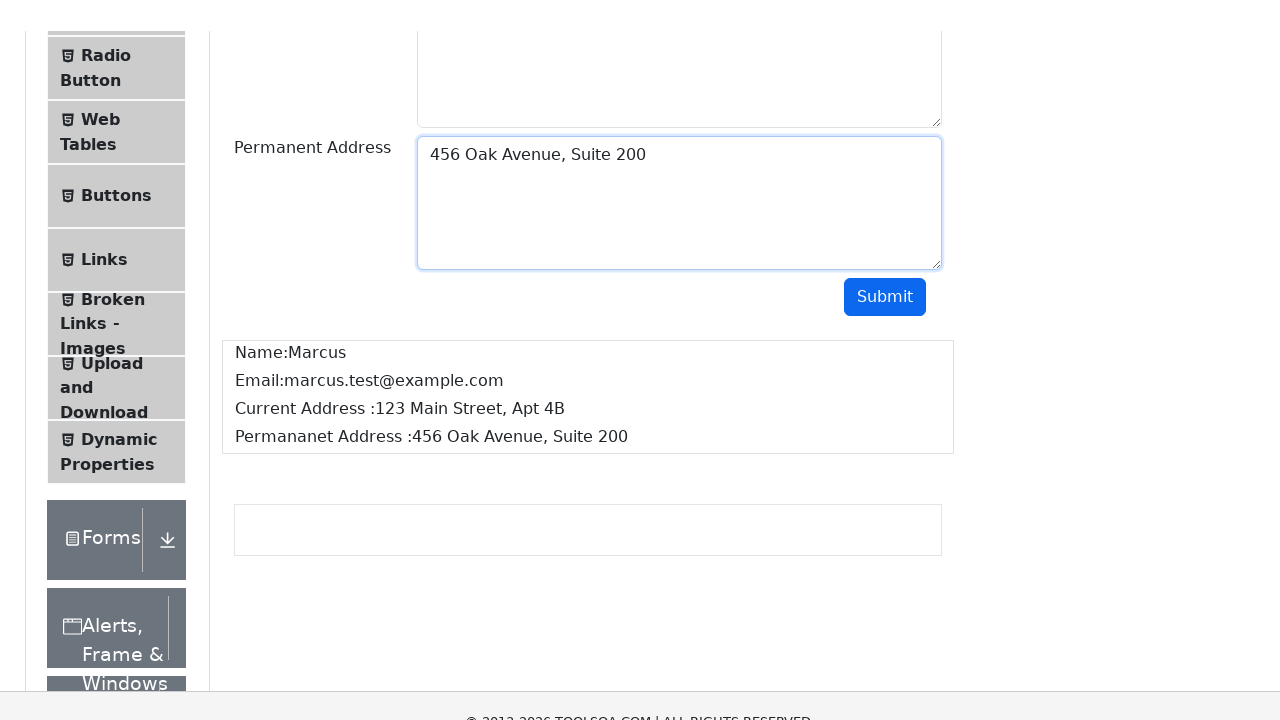

Form output appeared on page
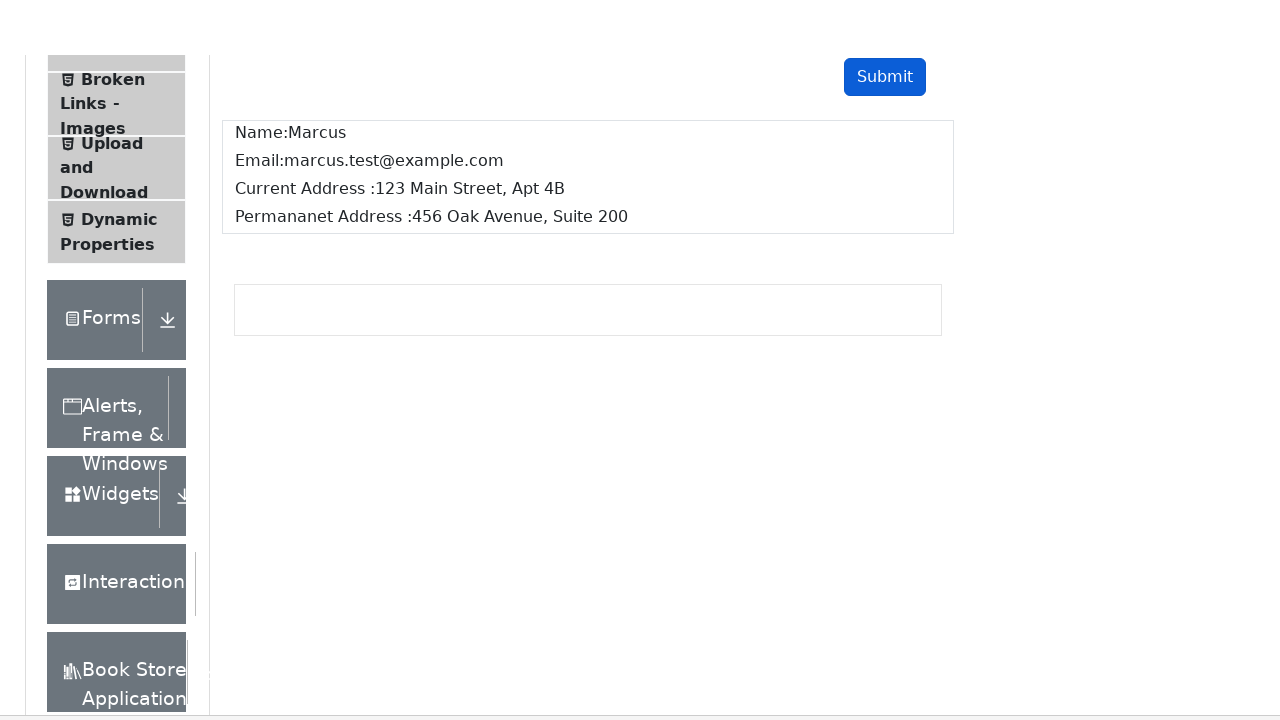

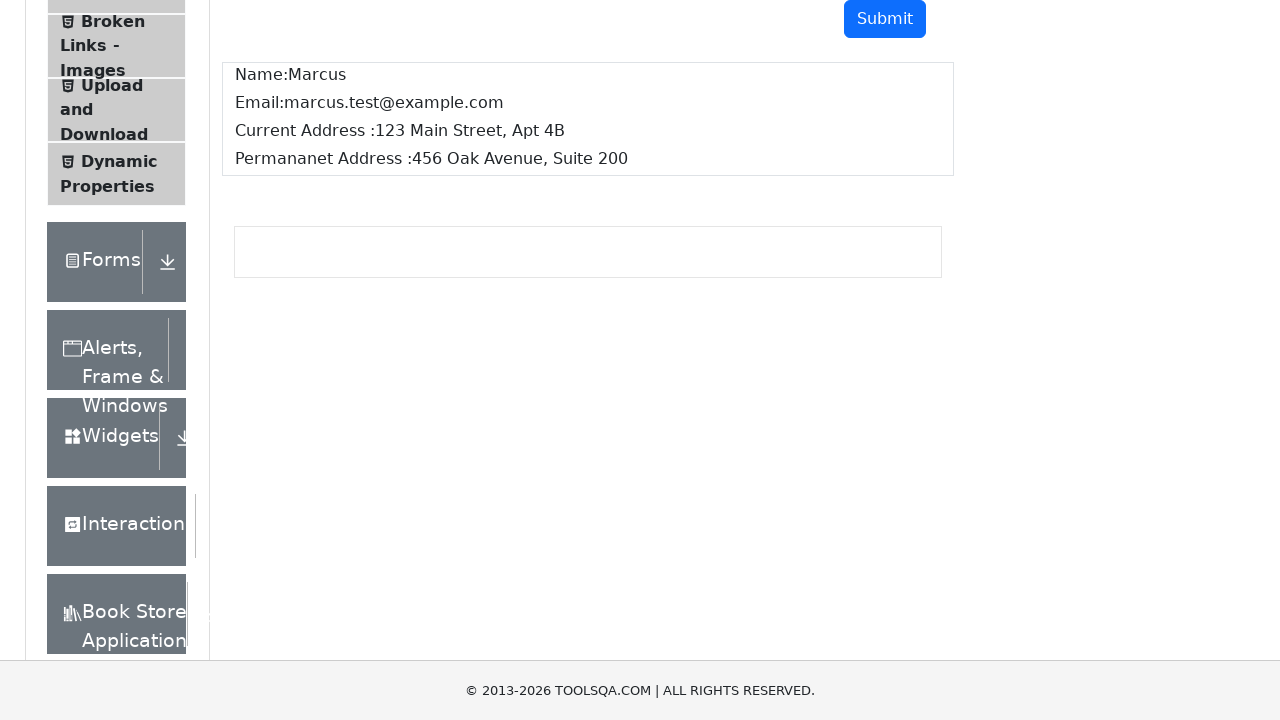